Tests navigation to a library section of an Angular demo application by clicking a router link button

Starting URL: https://rahulshettyacademy.com/angularAppdemo/

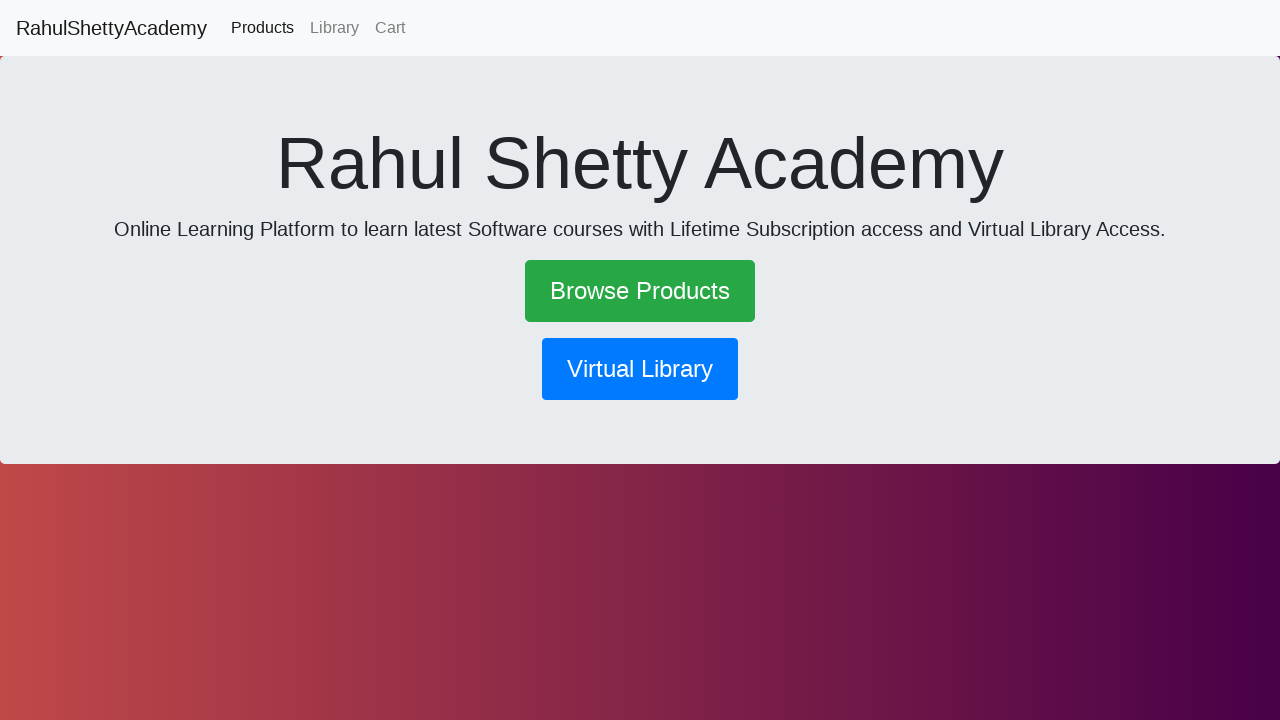

Clicked router link button to navigate to library section at (640, 369) on button[routerlink*='library']
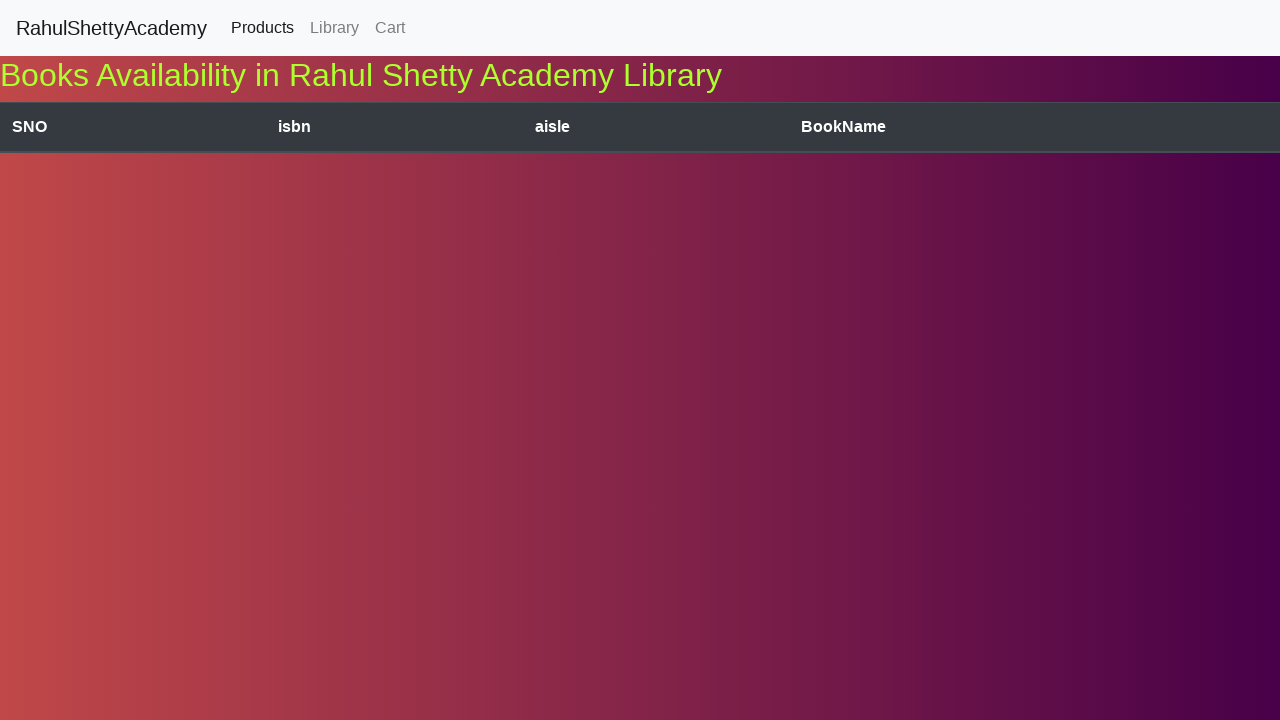

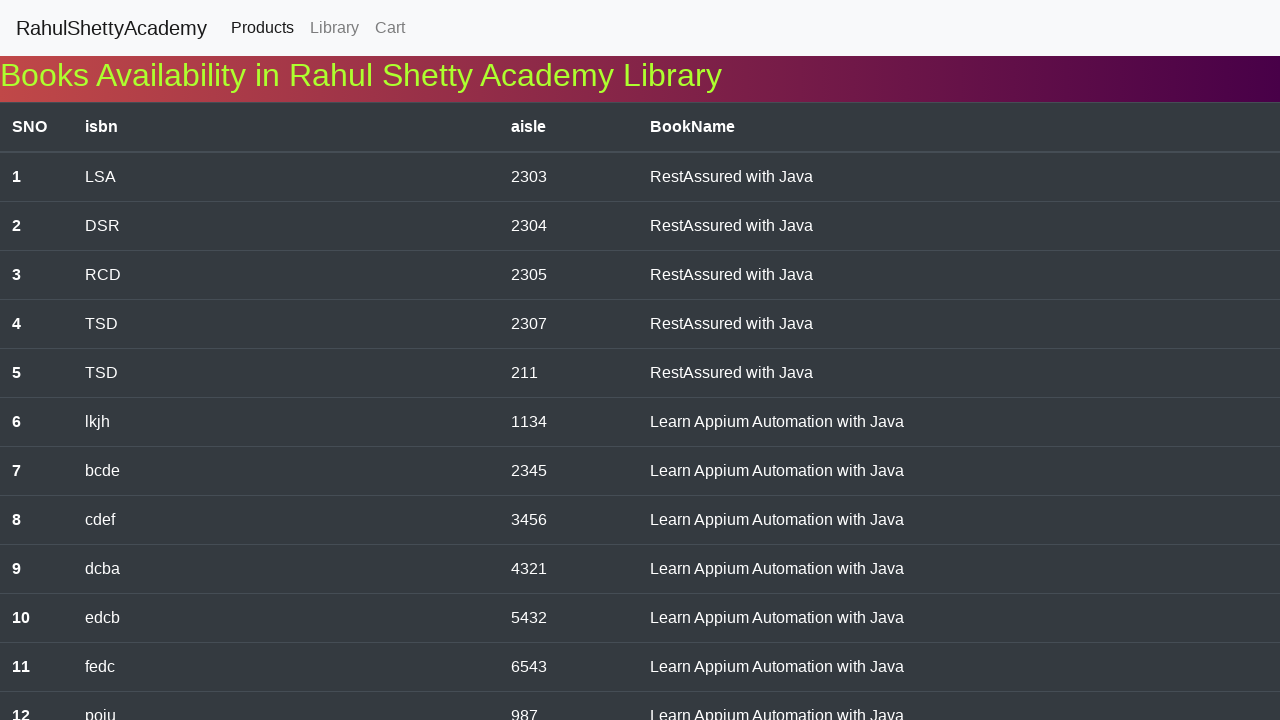